Tests alert acceptance behavior by triggering a confirm alert and verifying it was automatically accepted

Starting URL: https://the-internet.herokuapp.com/javascript_alerts

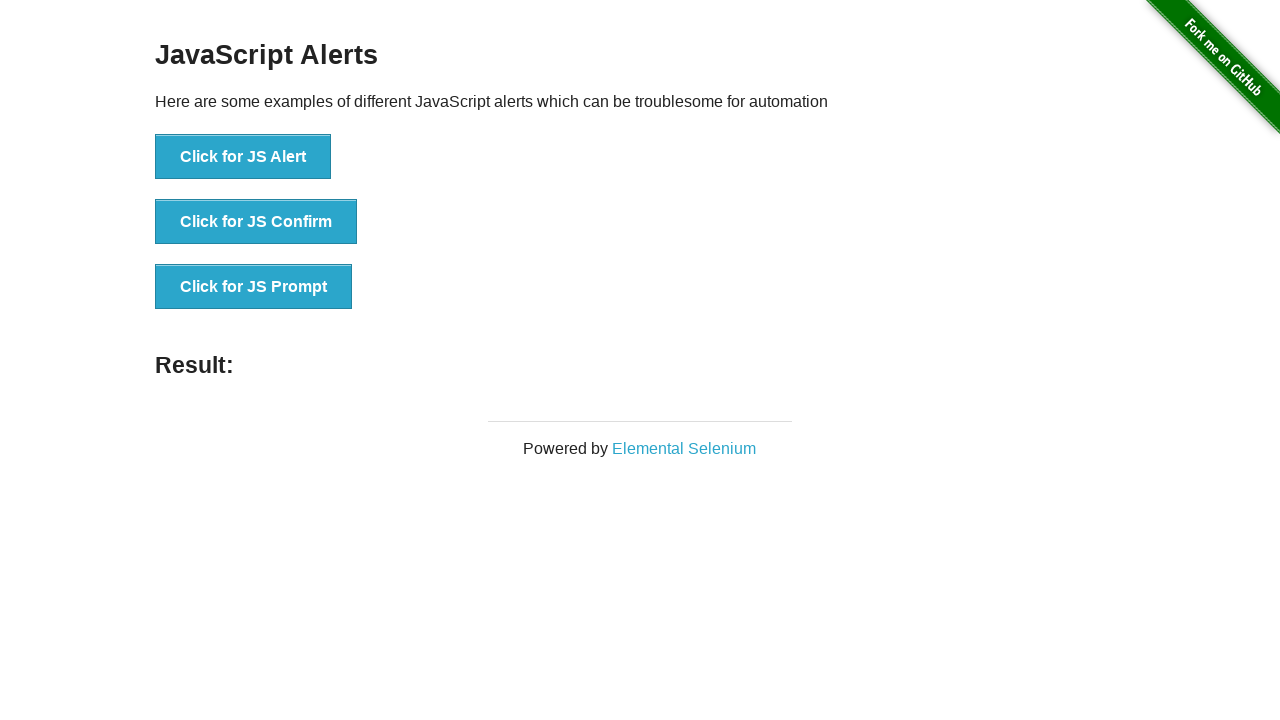

Set up dialog handler to automatically accept alerts
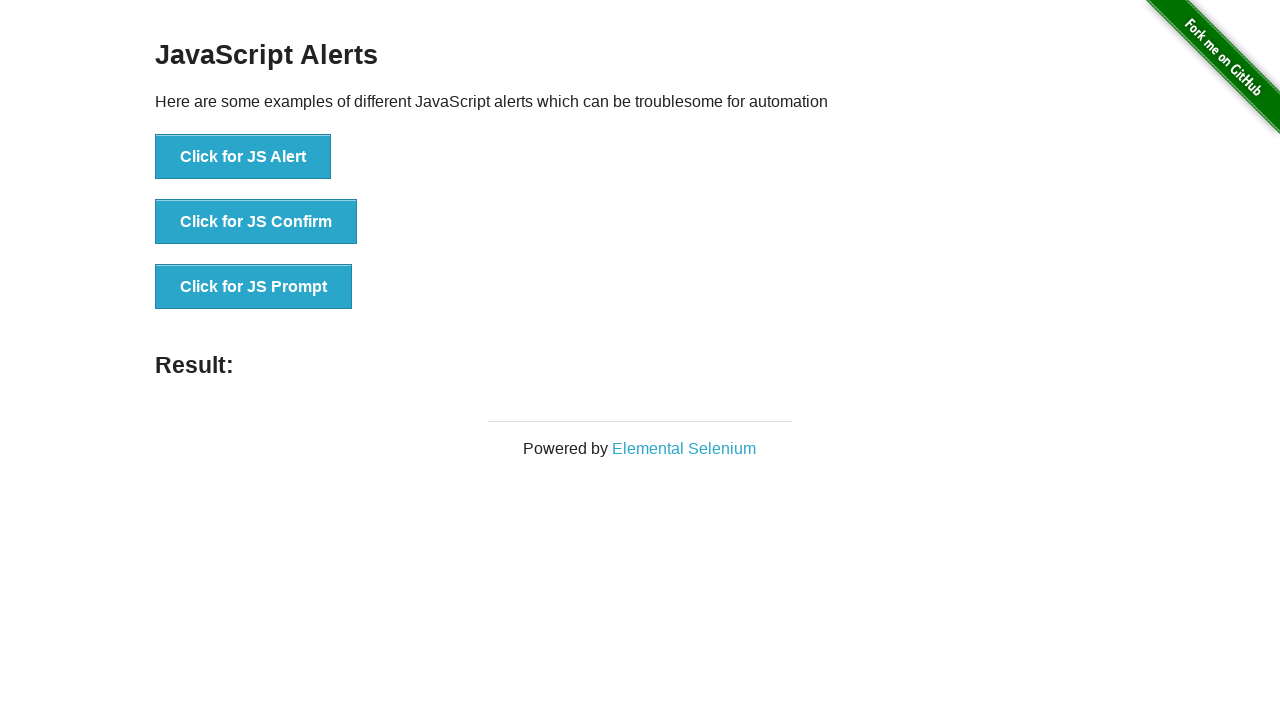

Clicked the confirm button to trigger alert at (256, 222) on button >> nth=1
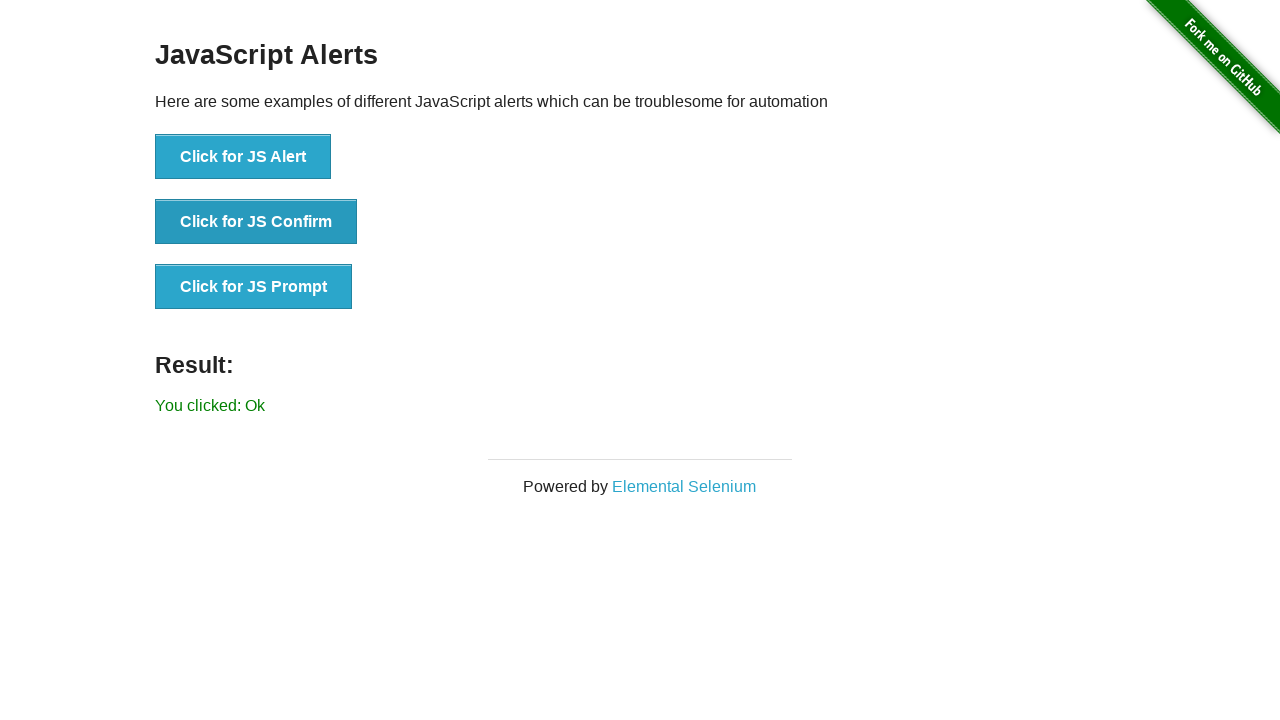

Retrieved result text from page
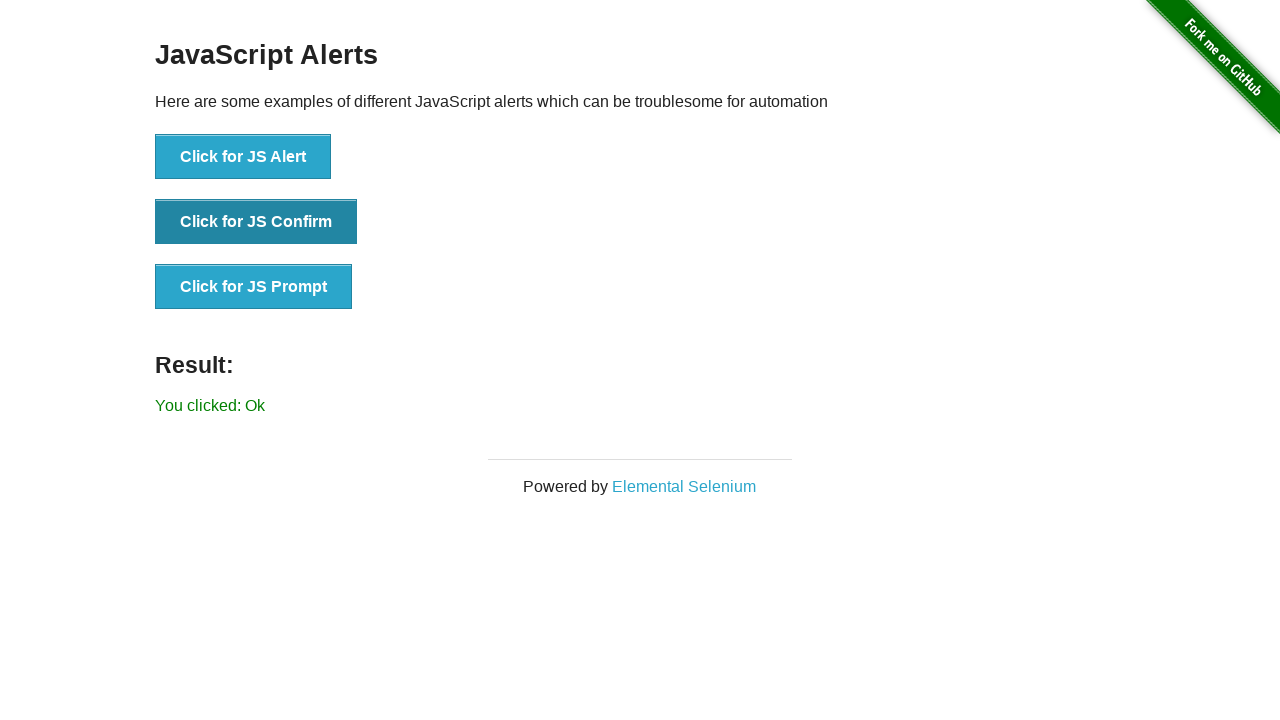

Verified alert was accepted - result text shows 'You clicked: Ok'
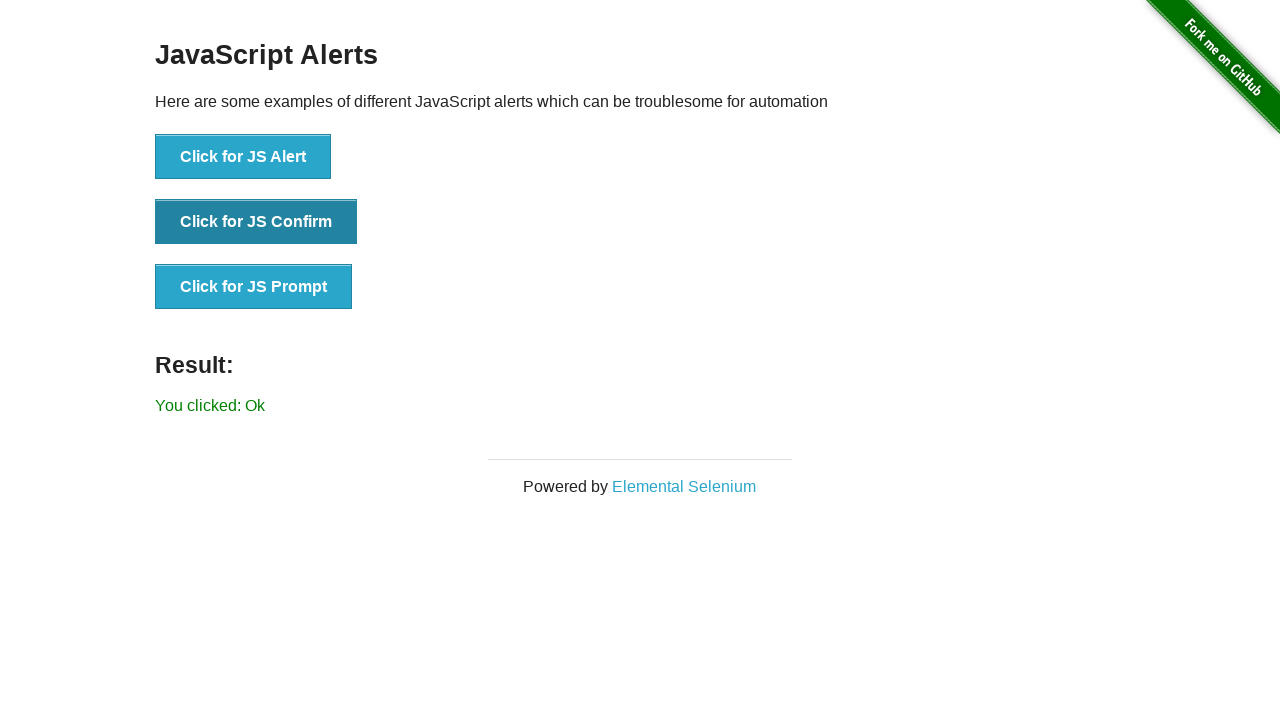

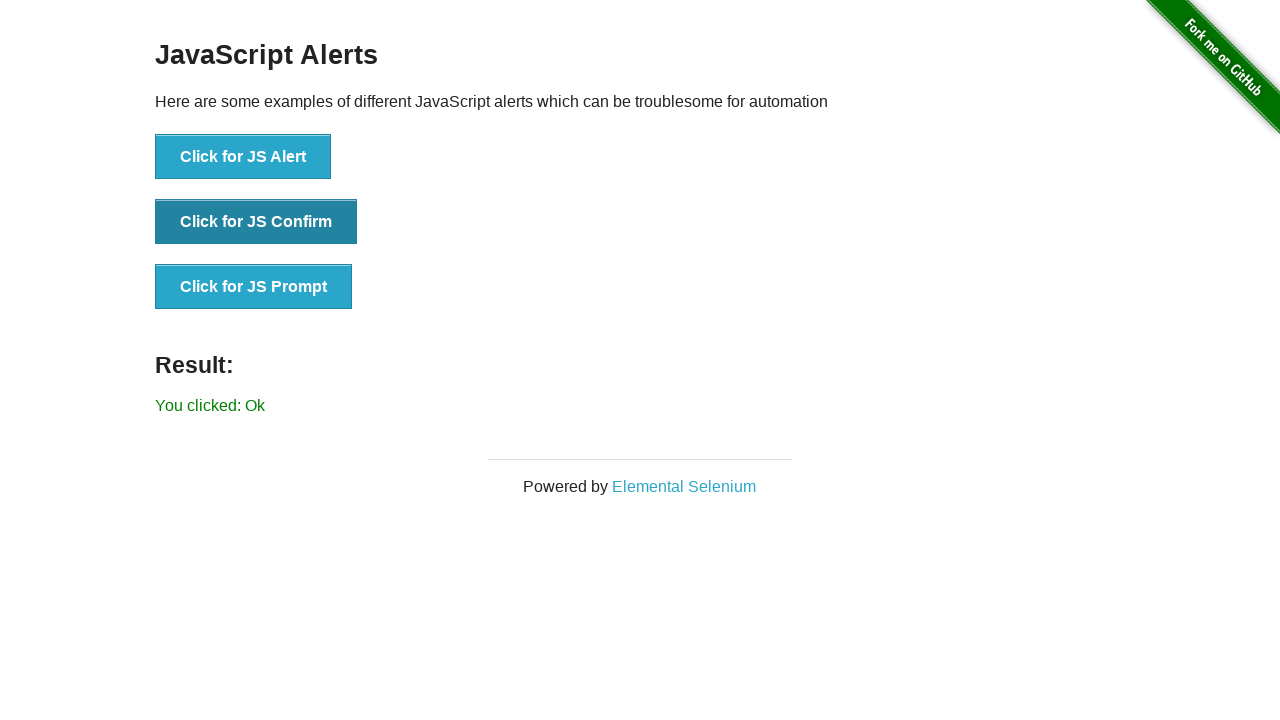